Tests drag and drop functionality by dragging an image element into a box and verifying the success message

Starting URL: https://formy-project.herokuapp.com/dragdrop

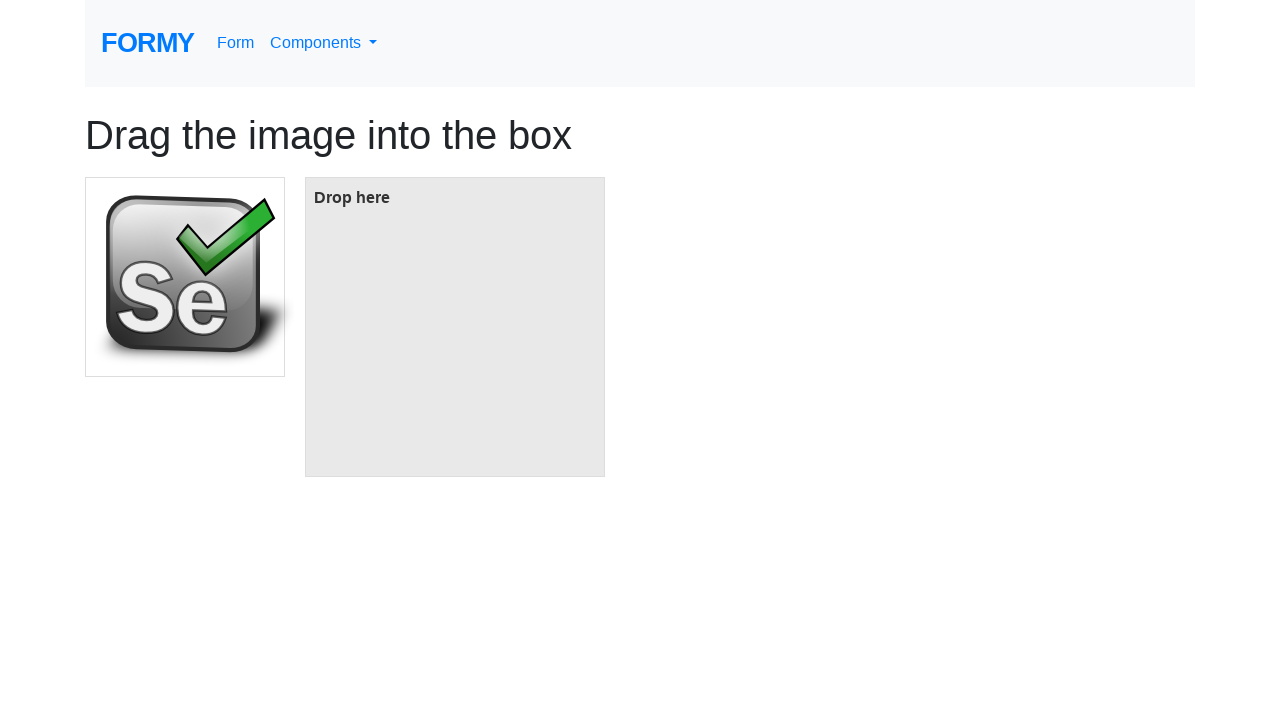

Waited for image element to be visible
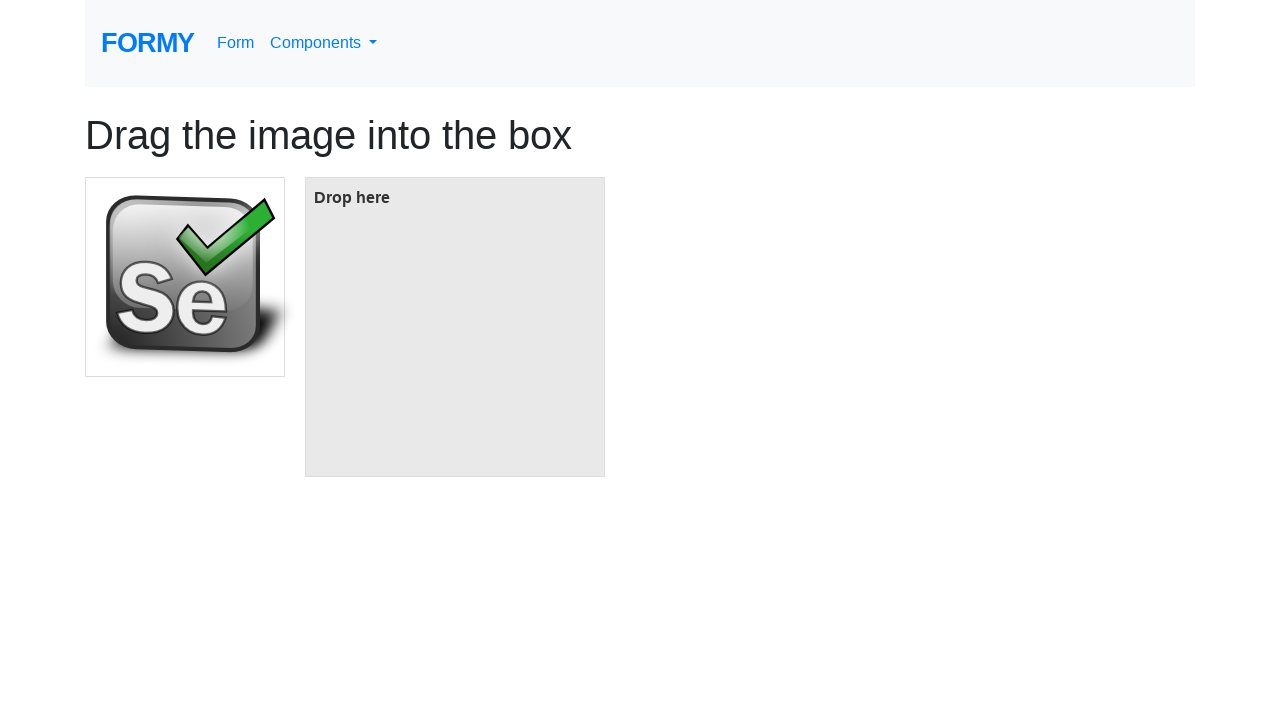

Waited for box element to be visible
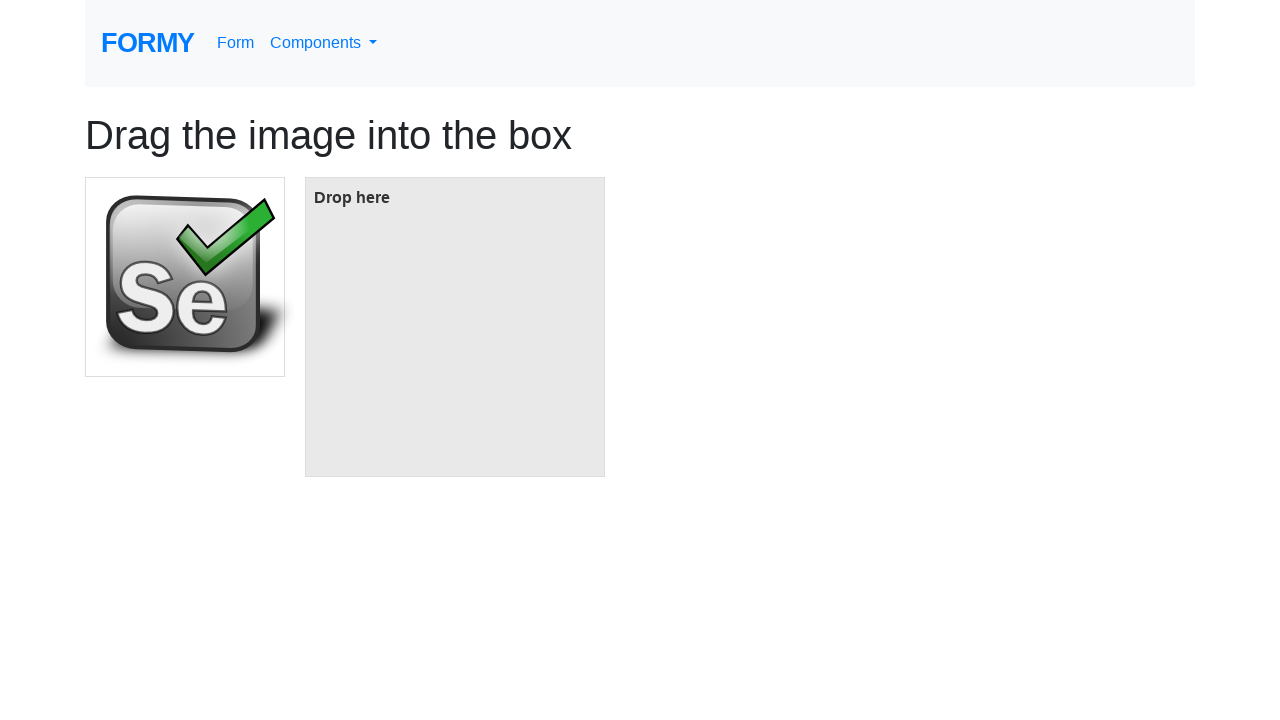

Located image element
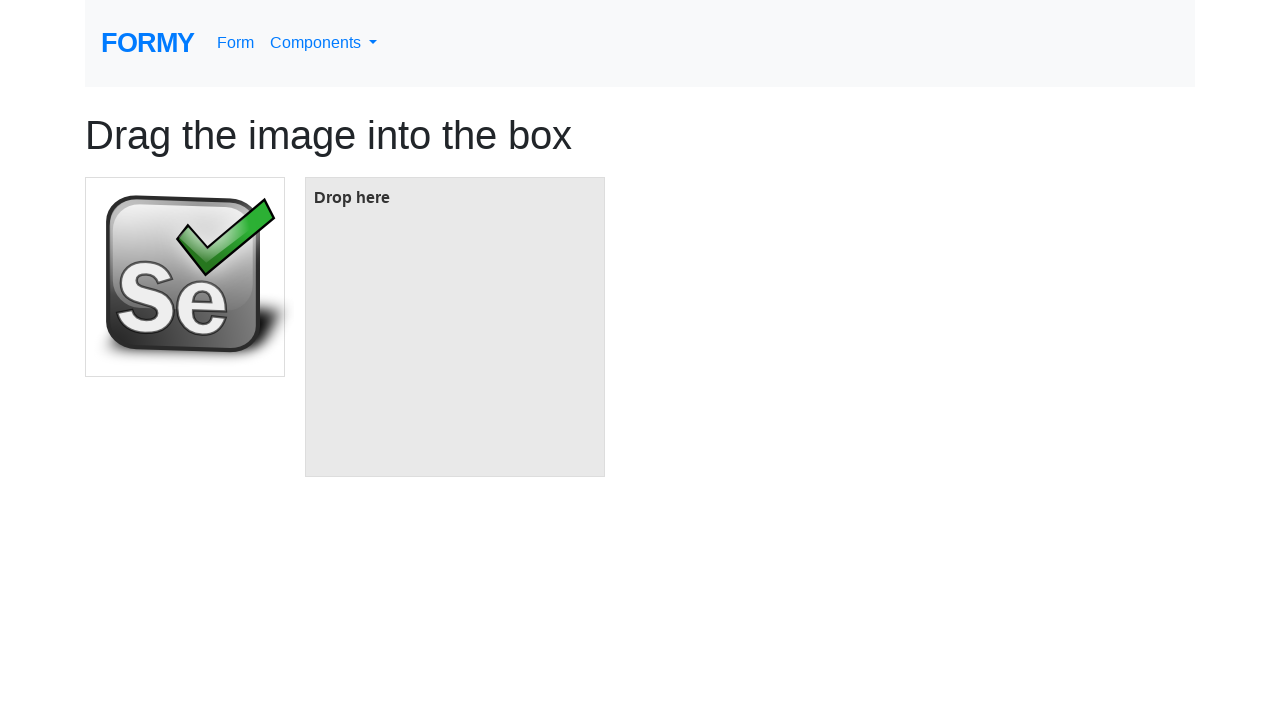

Located box element
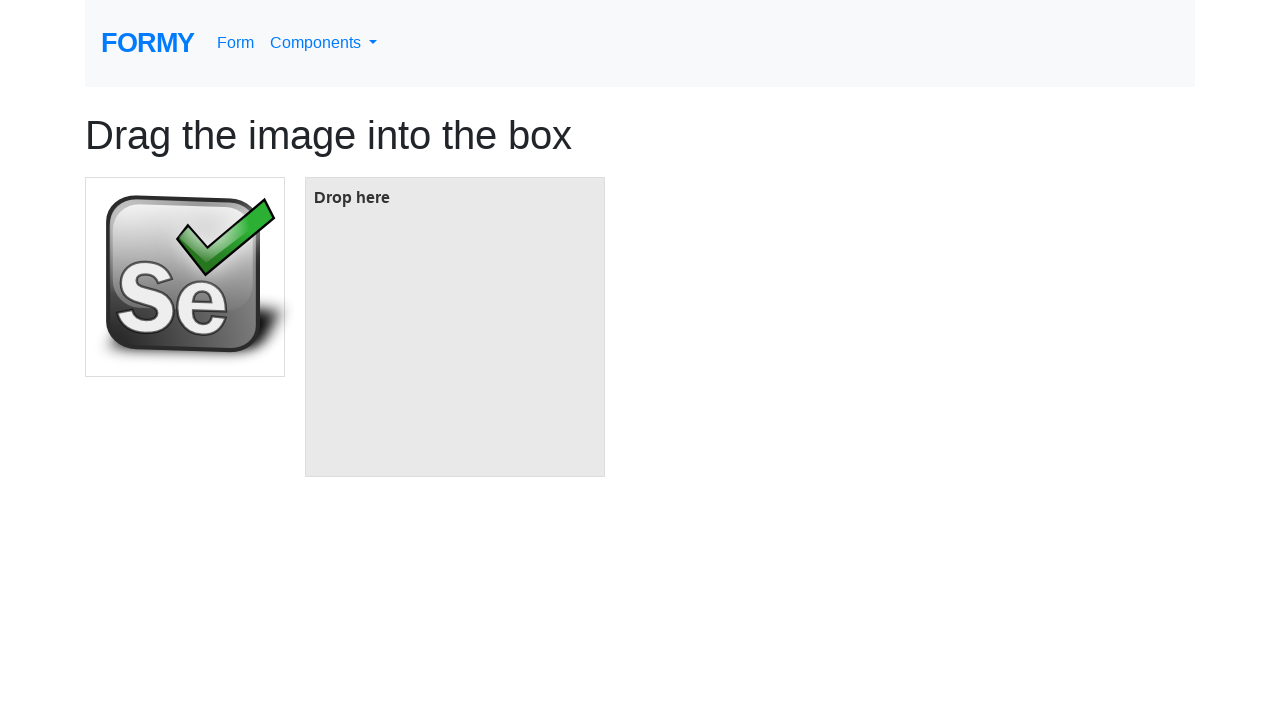

Dragged image element into box at (455, 327)
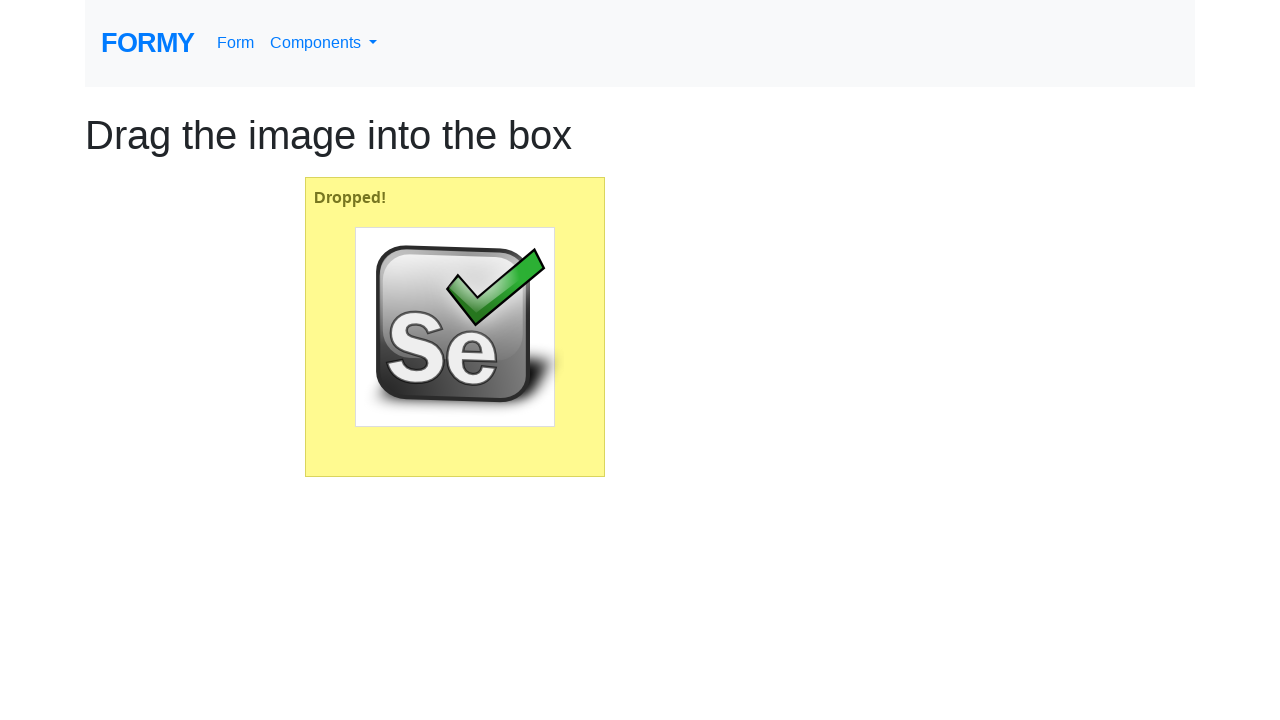

Verified success message 'Dropped!' appeared
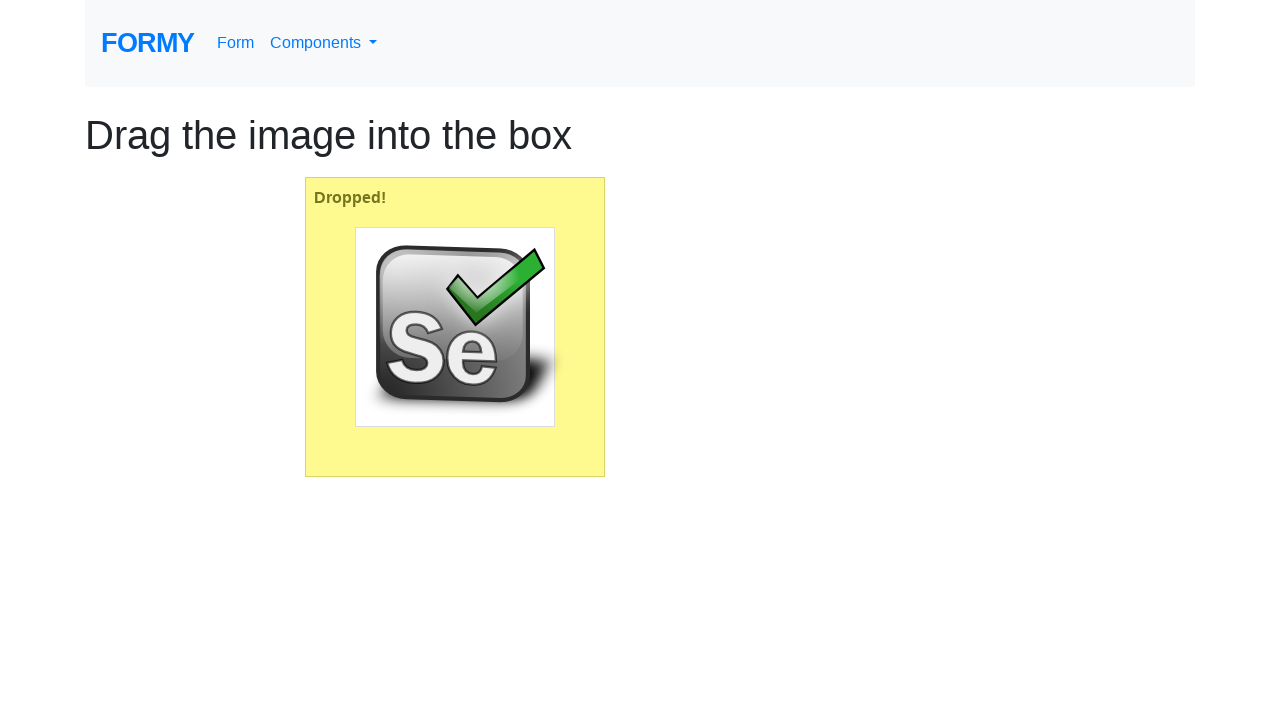

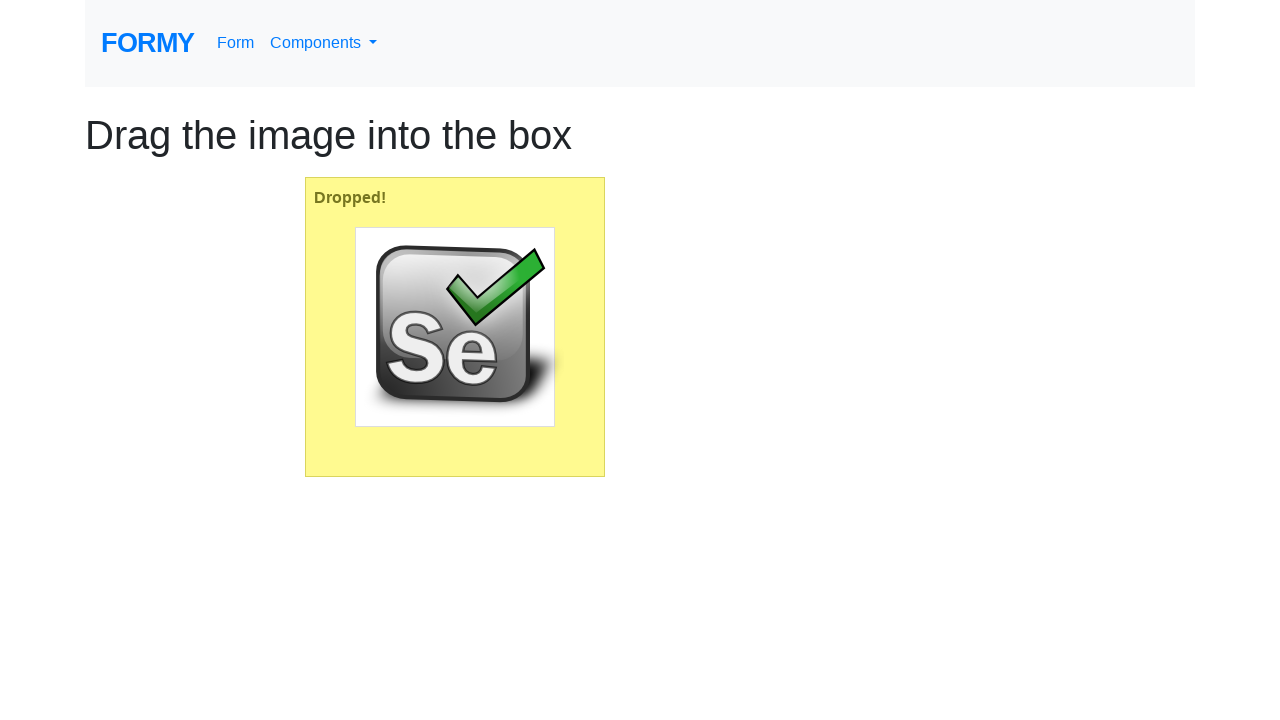